Tests autosuggest dropdown functionality by typing a partial search term and selecting a matching option from the suggestions list

Starting URL: https://rahulshettyacademy.com/dropdownsPractise/

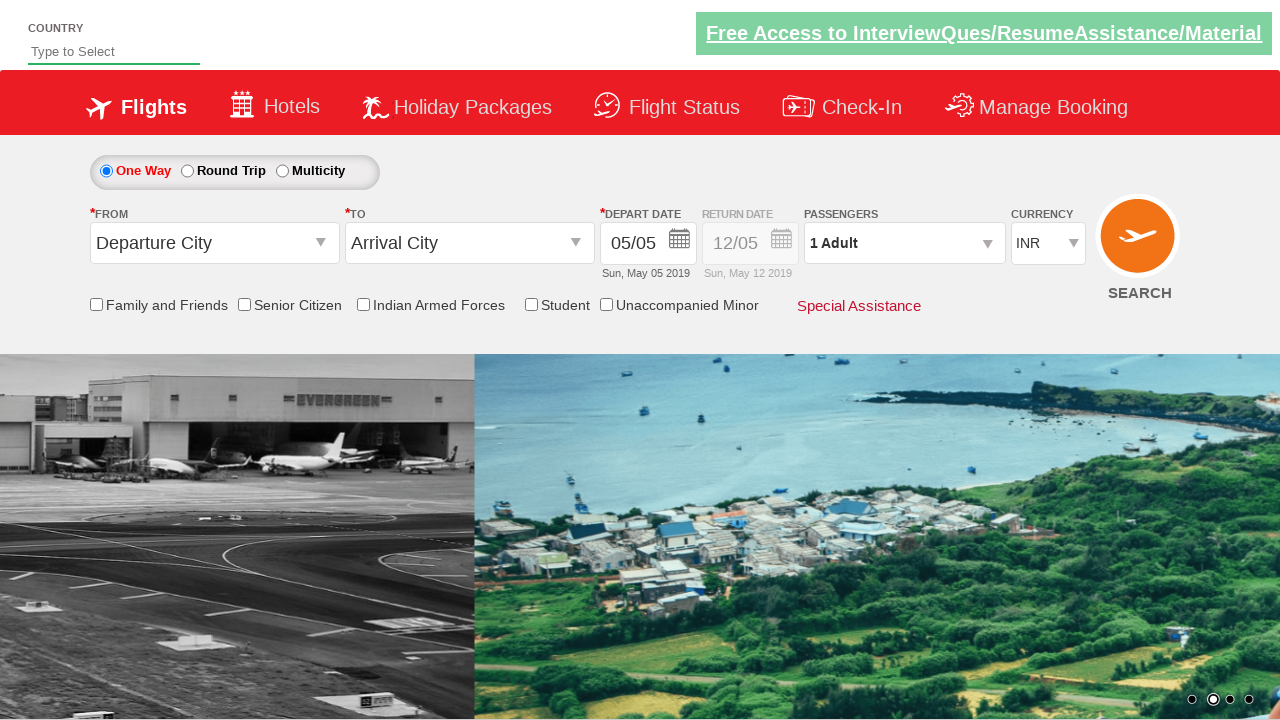

Typed 'In' in autosuggest field on #autosuggest
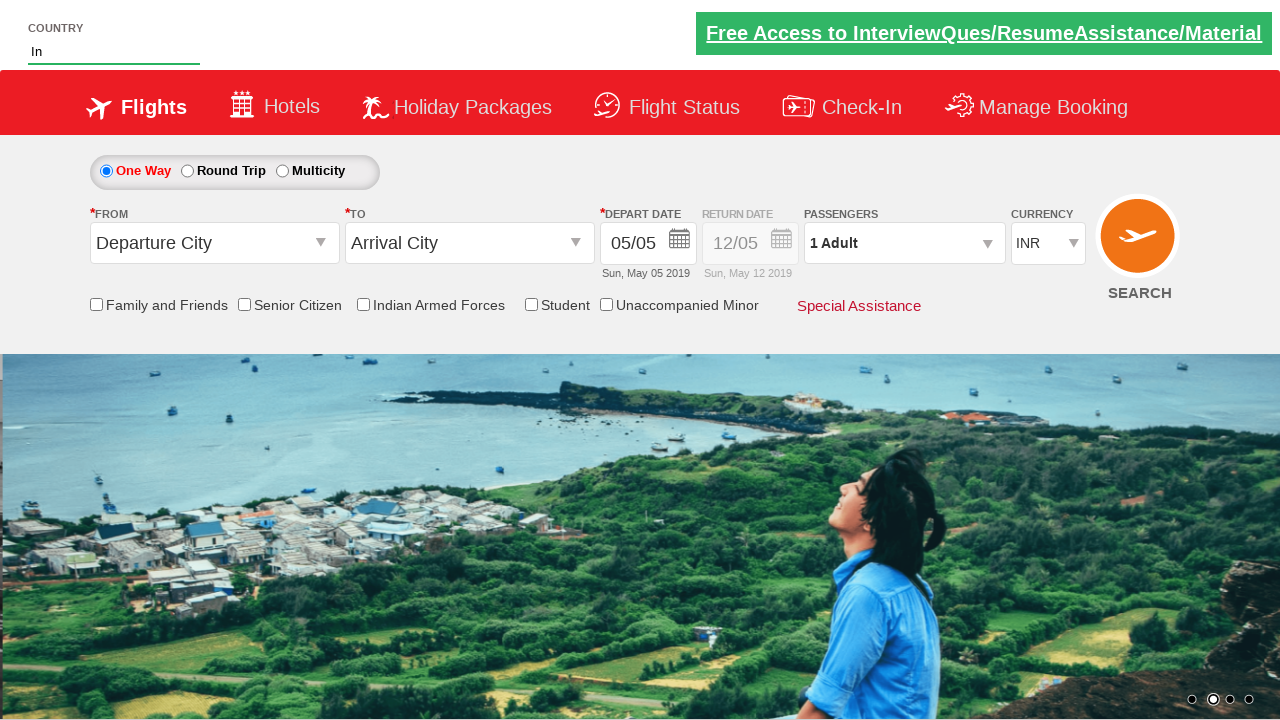

Autosuggest dropdown appeared with matching suggestions
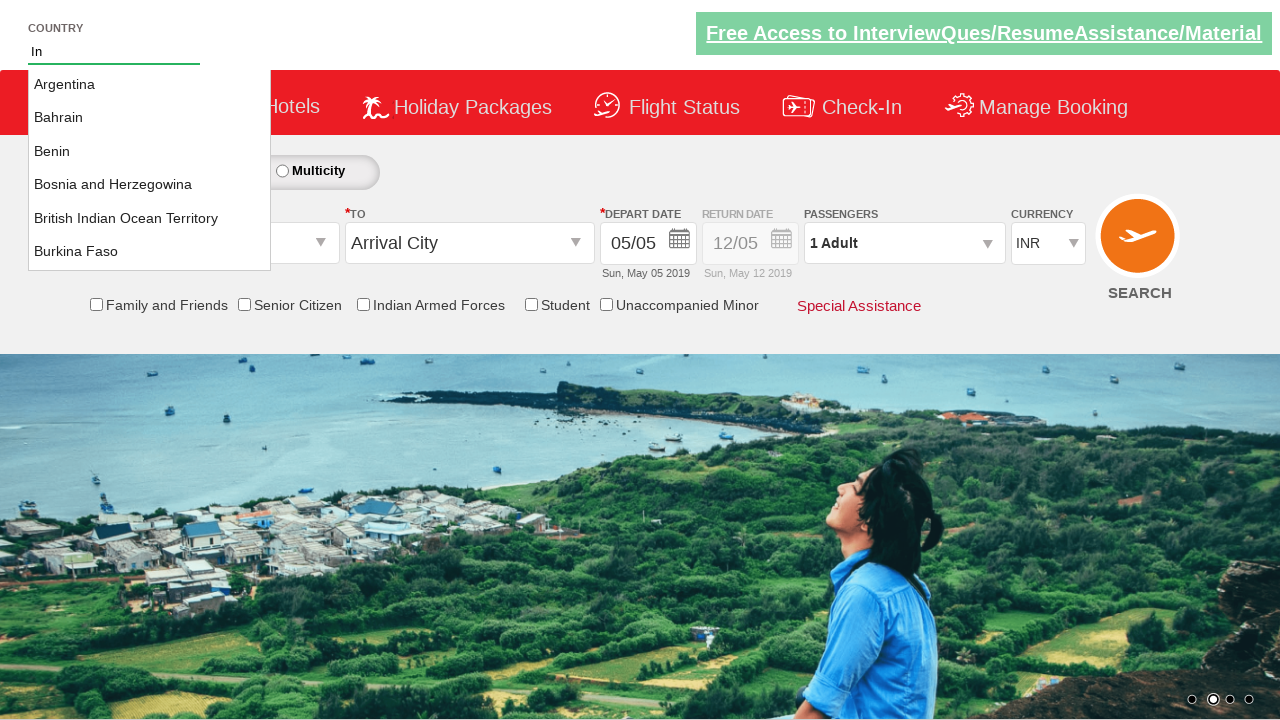

Located all suggestion items in dropdown
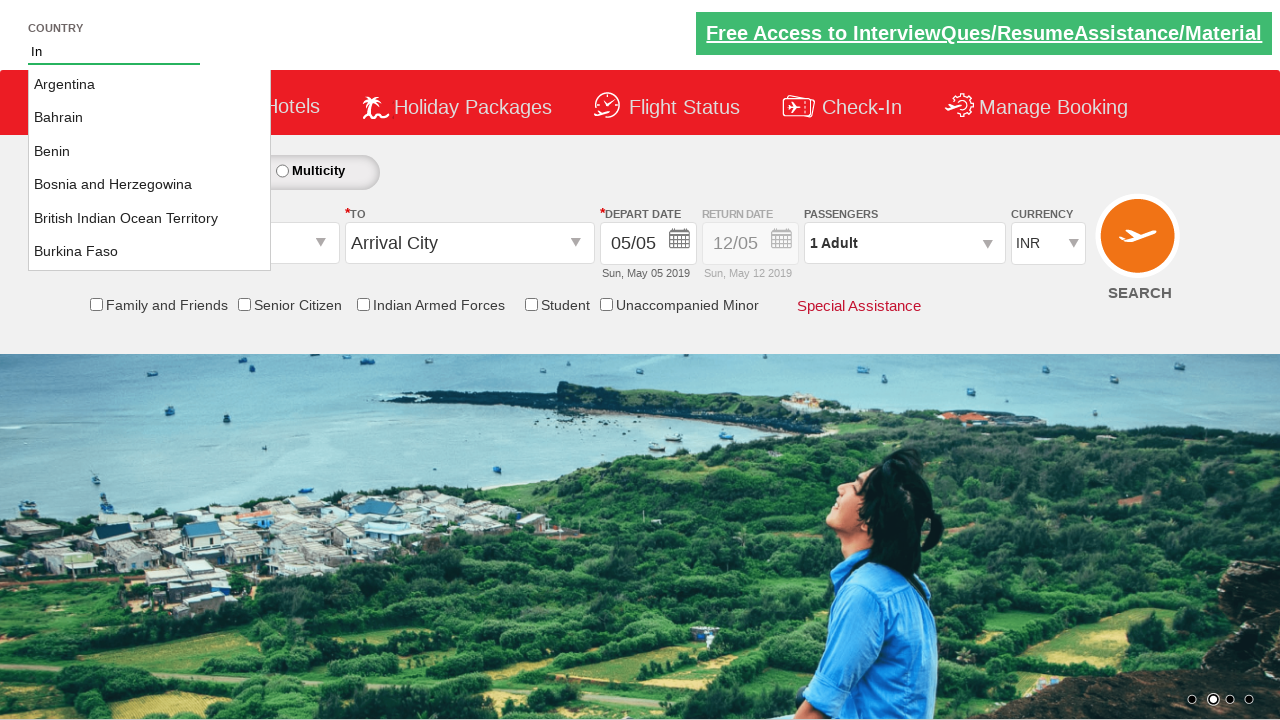

Selected suggestion containing 'Faso' from dropdown at (150, 252) on xpath=//li[@role='presentation']/a >> internal:has-text="Faso"i >> nth=0
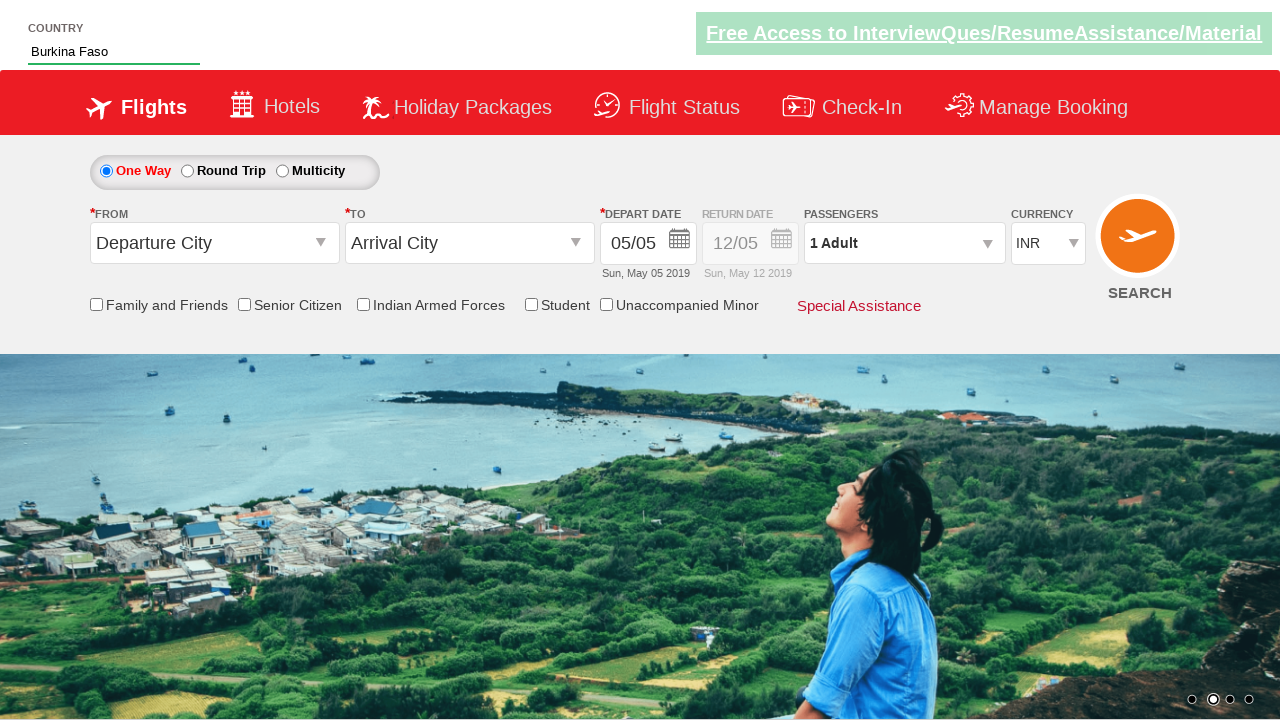

Waited for selection to be processed
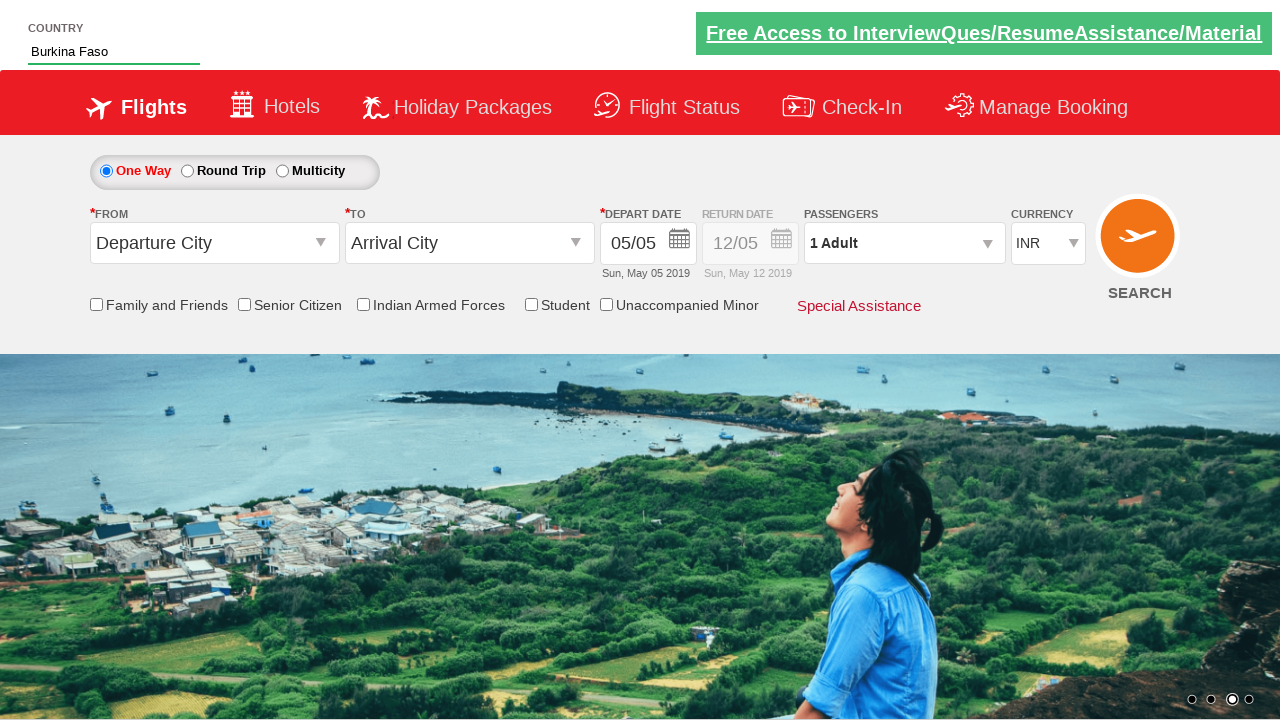

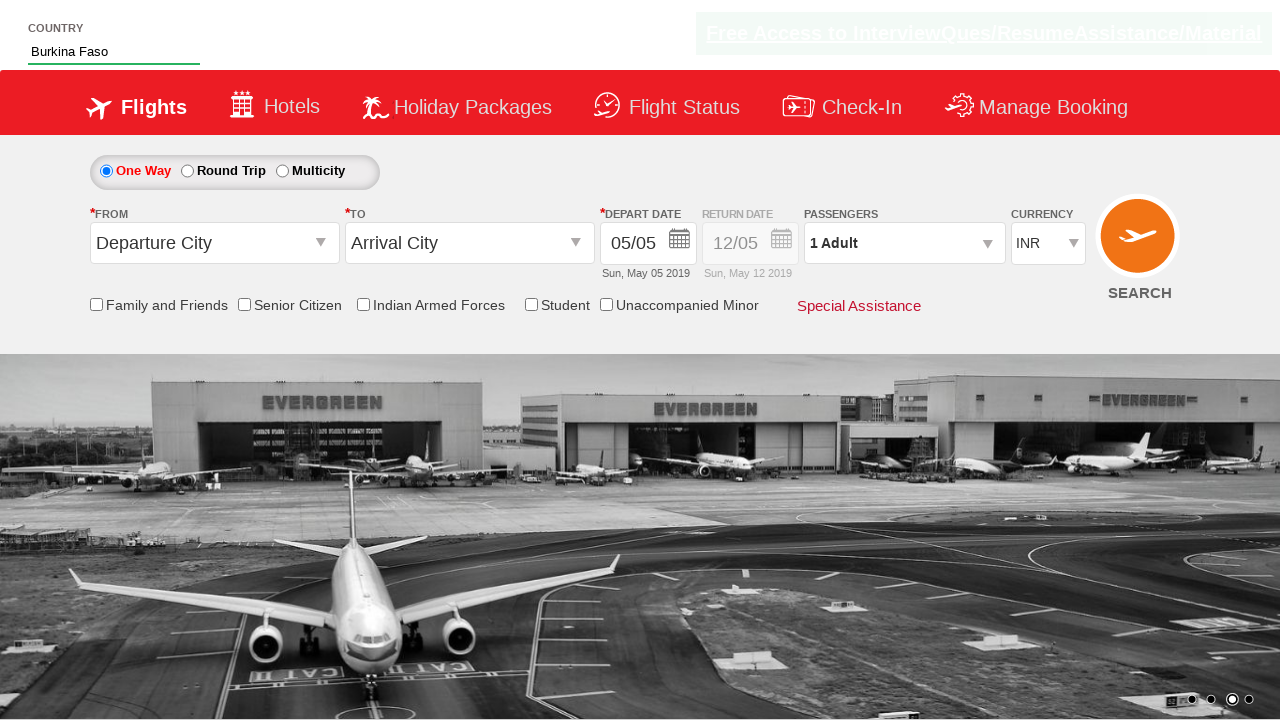